Tests file download functionality by navigating to the File Download & Upload page and clicking the download button to initiate a file download

Starting URL: https://techglobal-training.com/frontend

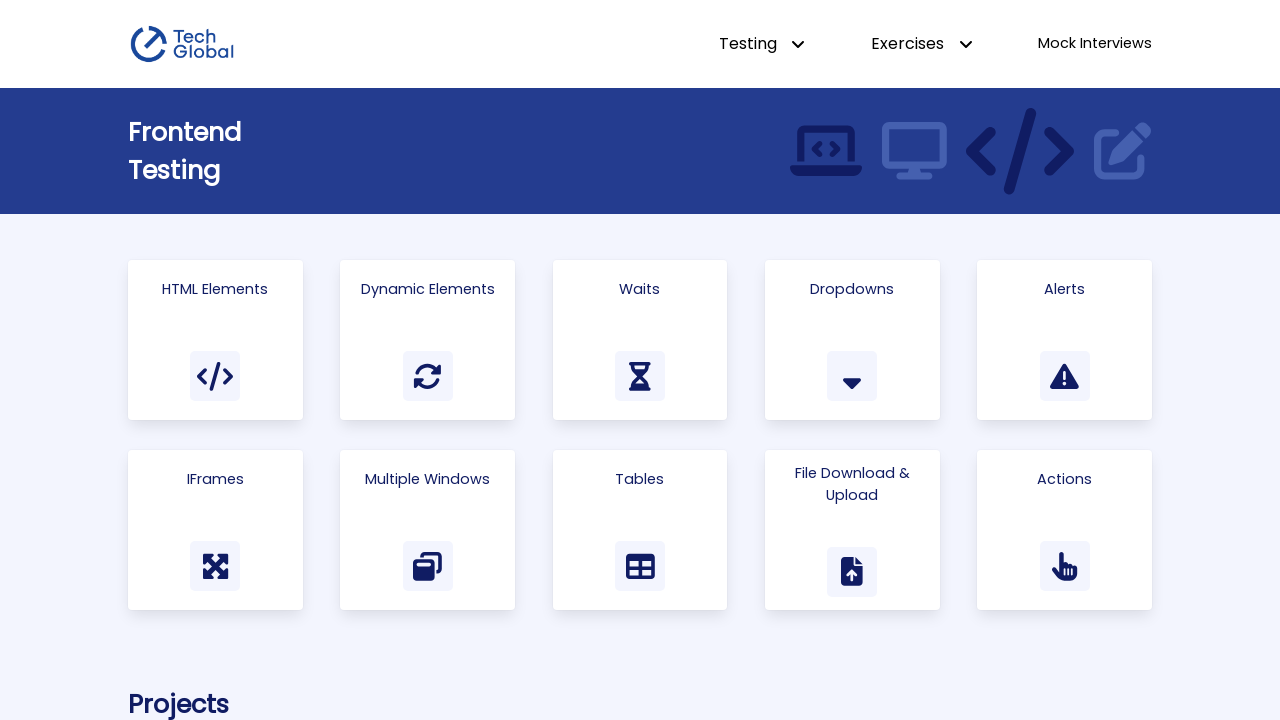

Clicked on 'File Download & Upload' link at (852, 485) on text=File Download & Upload
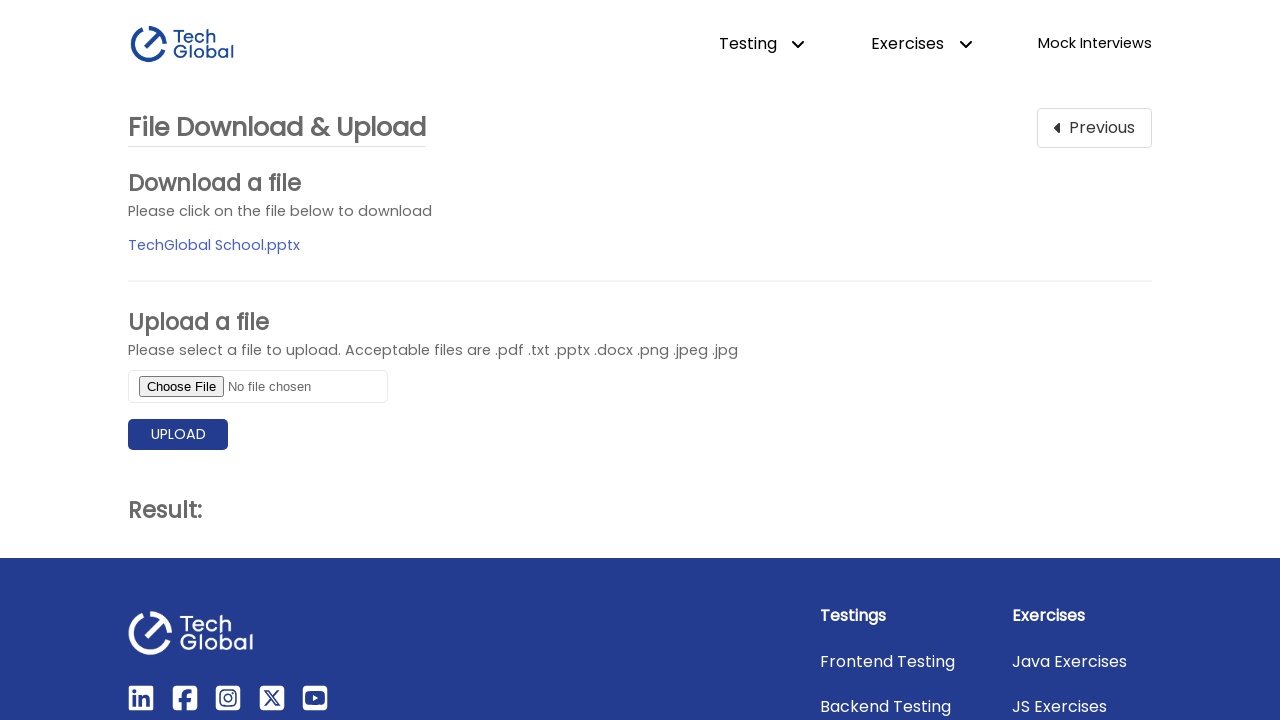

Clicked download button to initiate file download at (214, 245) on #file_download
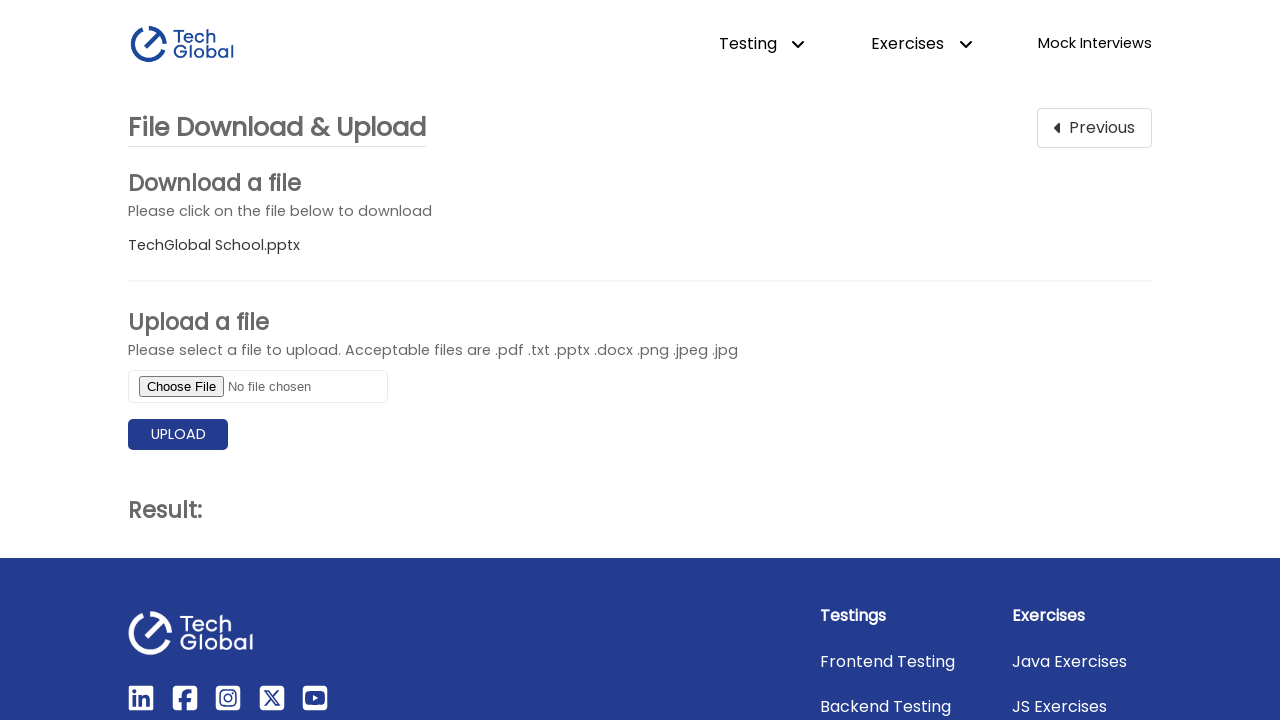

File download triggered and download object obtained
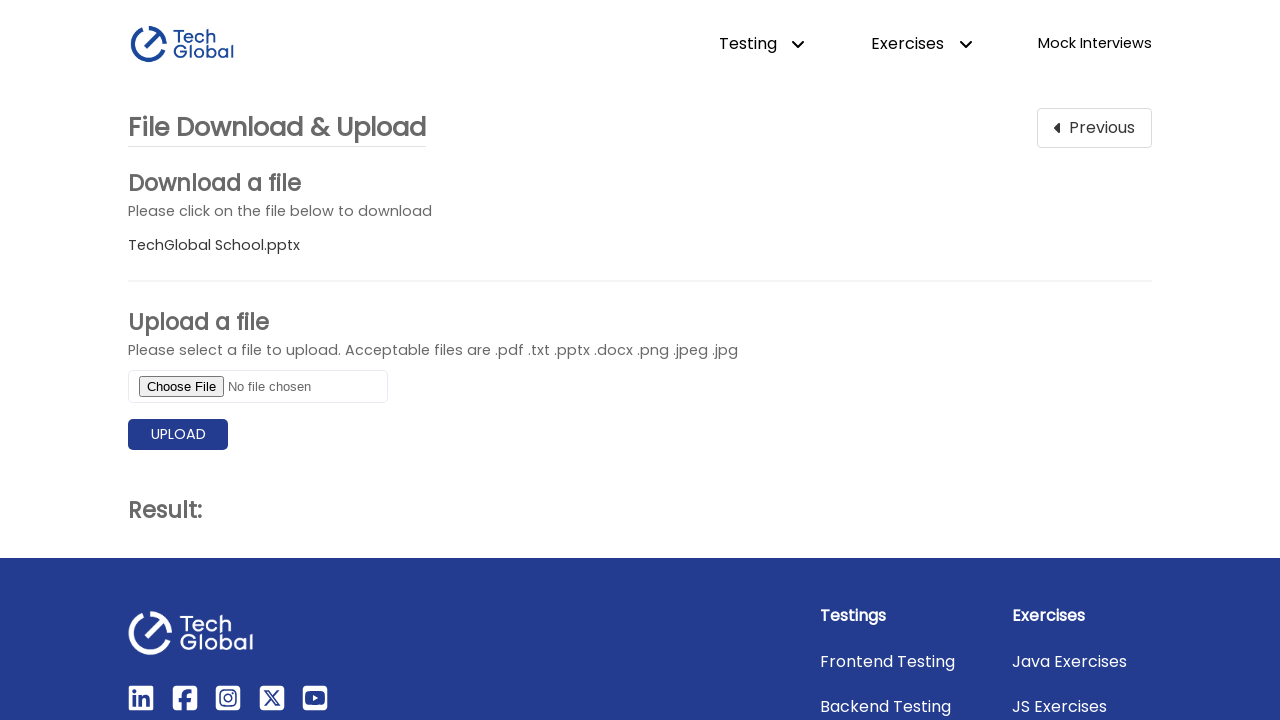

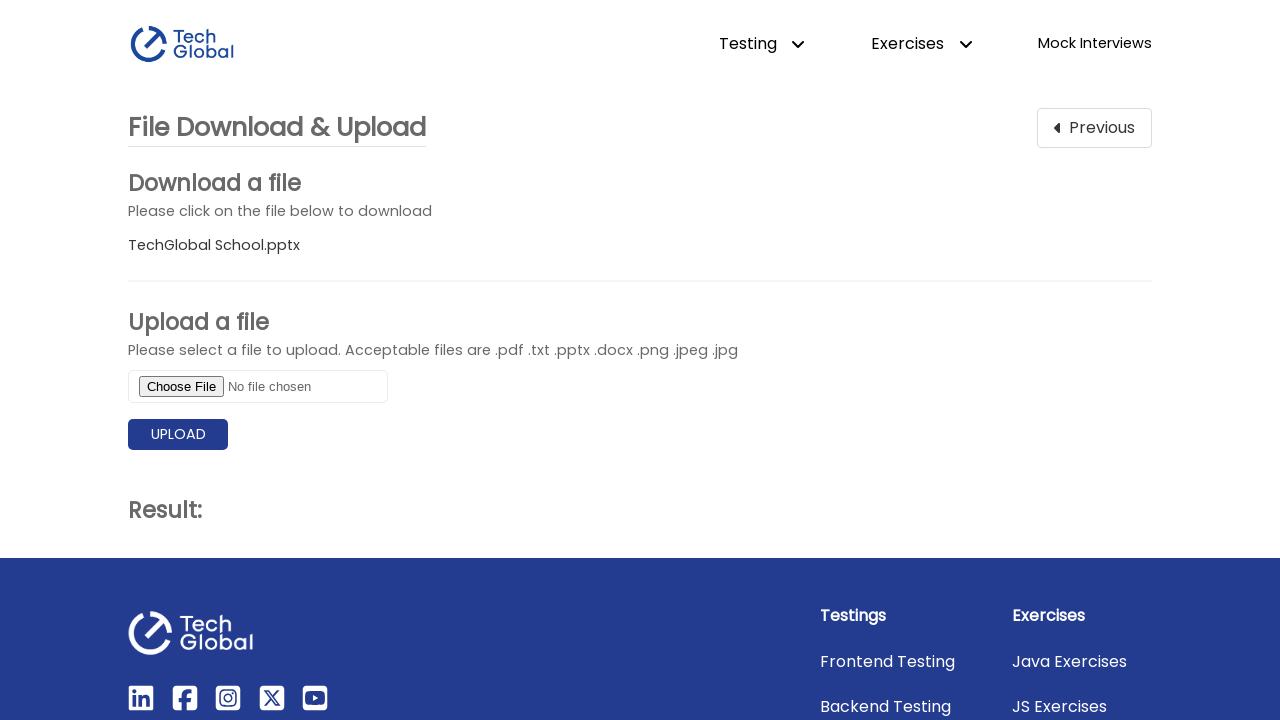